Navigates to DuckDuckGo homepage and verifies that the DuckDuckGo logo is displayed

Starting URL: https://duckduckgo.com/

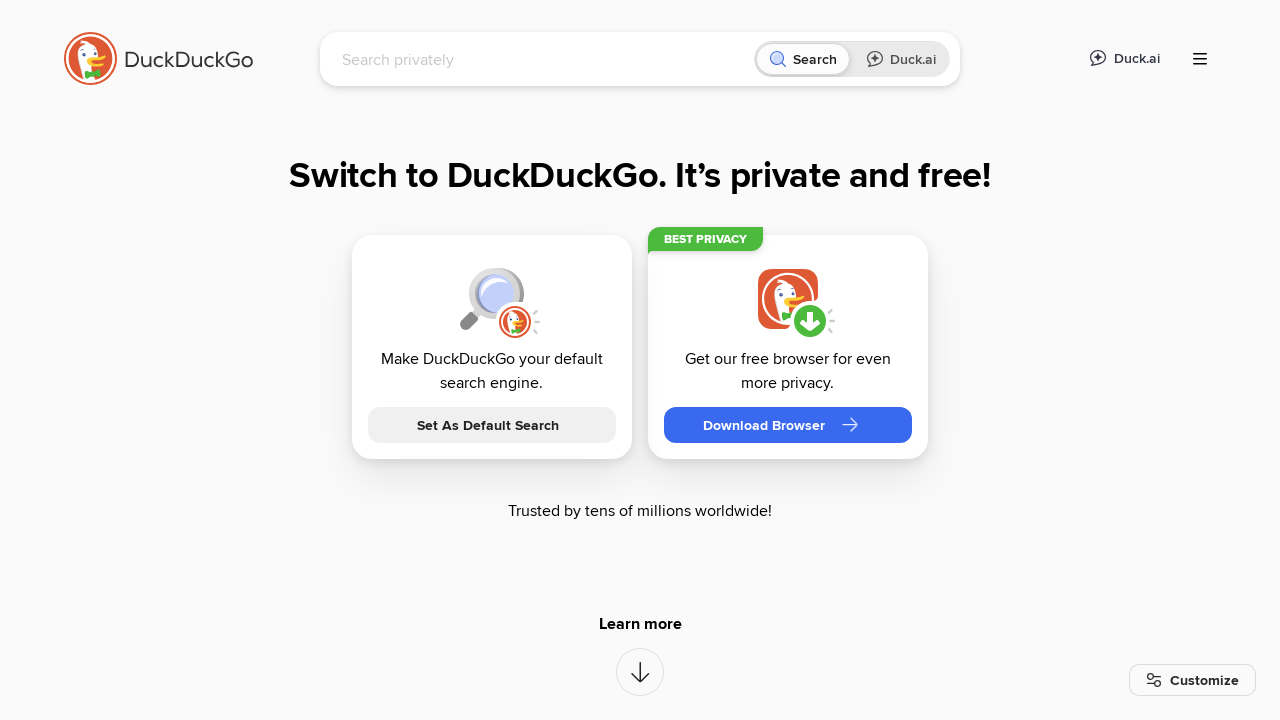

Navigated to DuckDuckGo homepage
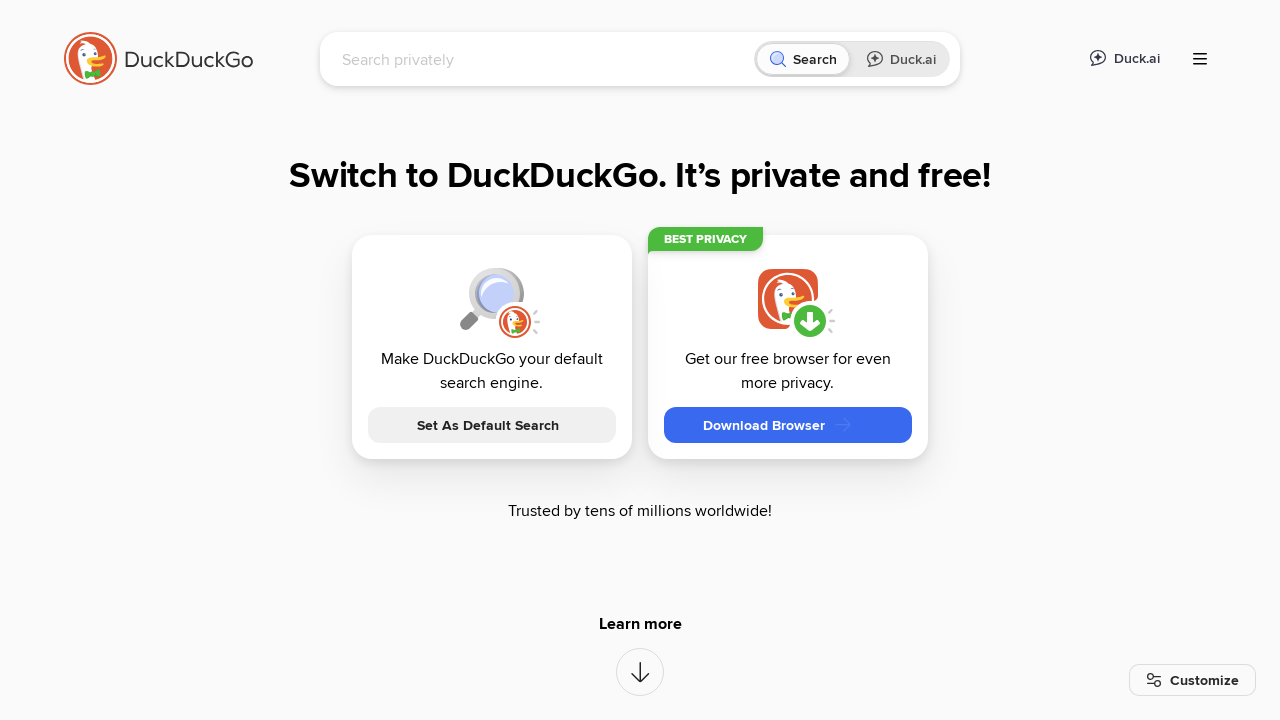

Located DuckDuckGo logo element
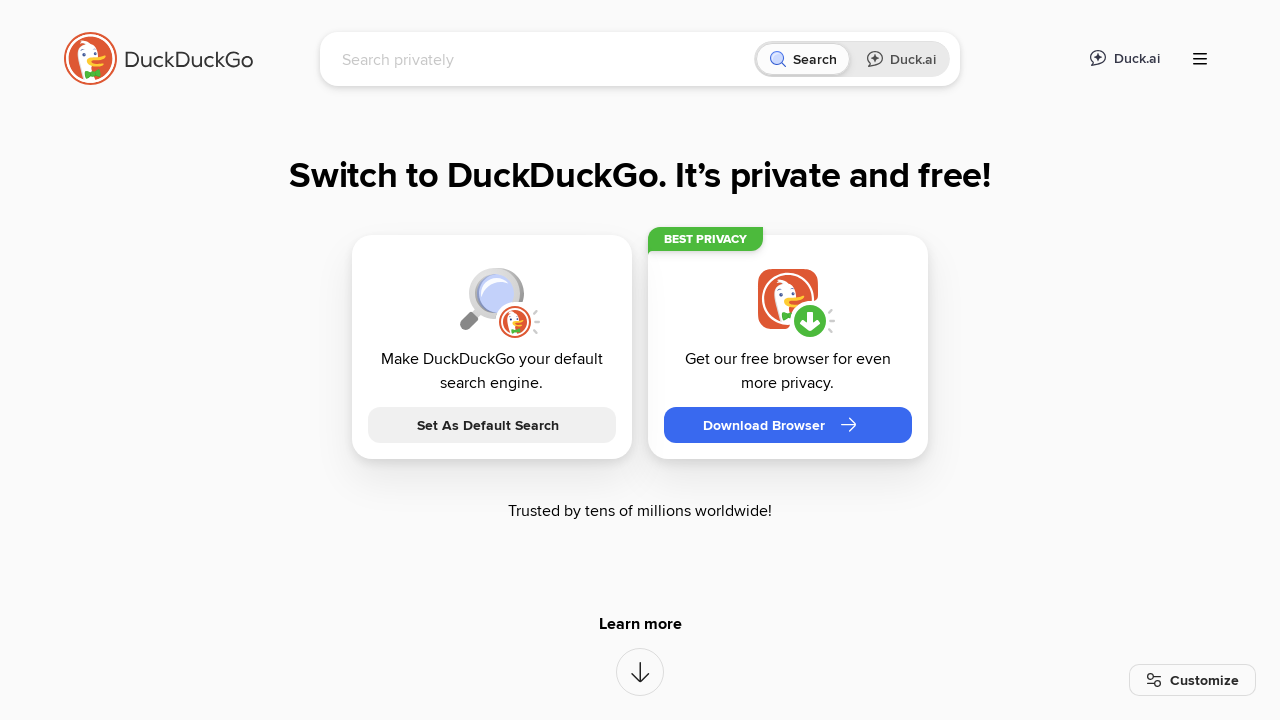

Waited for DuckDuckGo logo to become visible
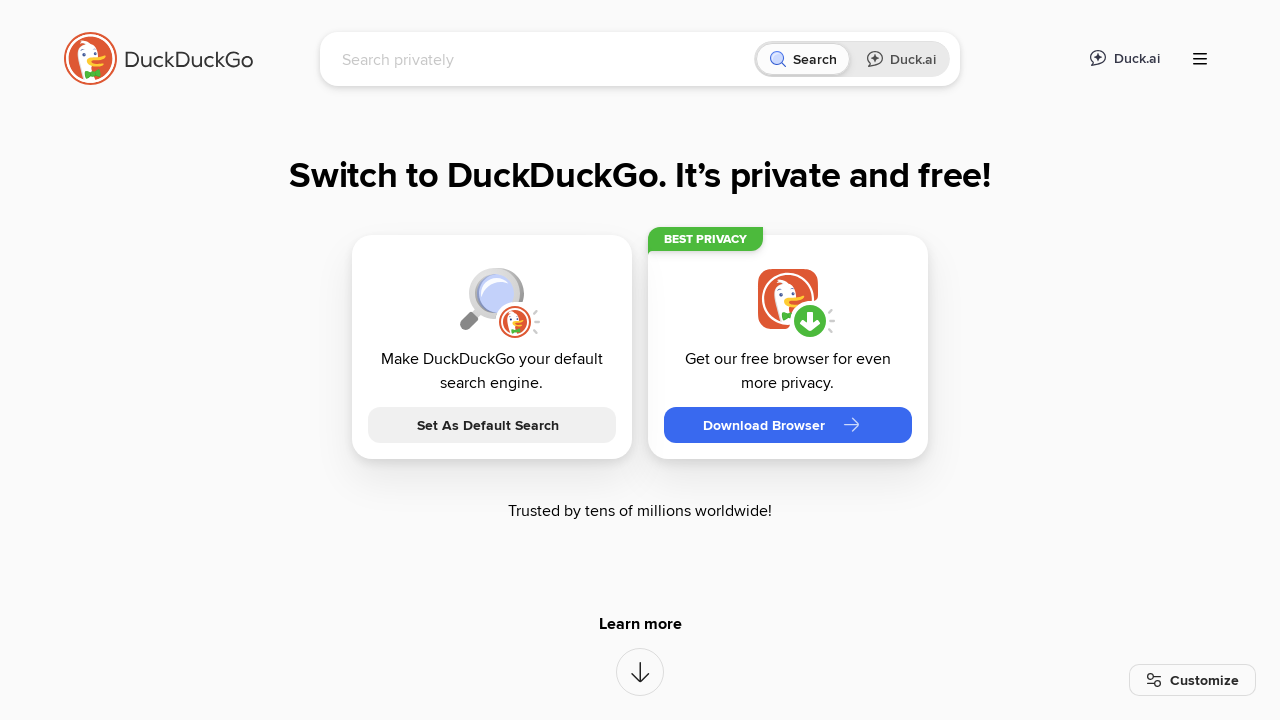

Verified that DuckDuckGo logo is displayed
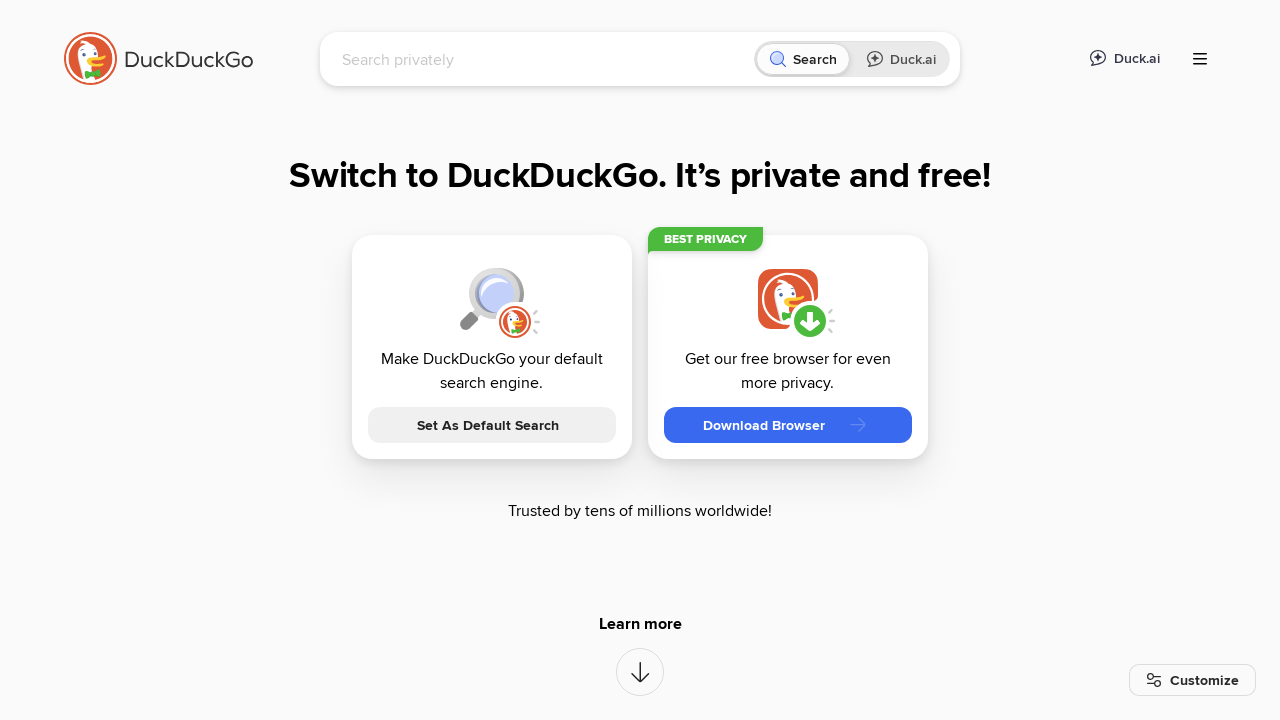

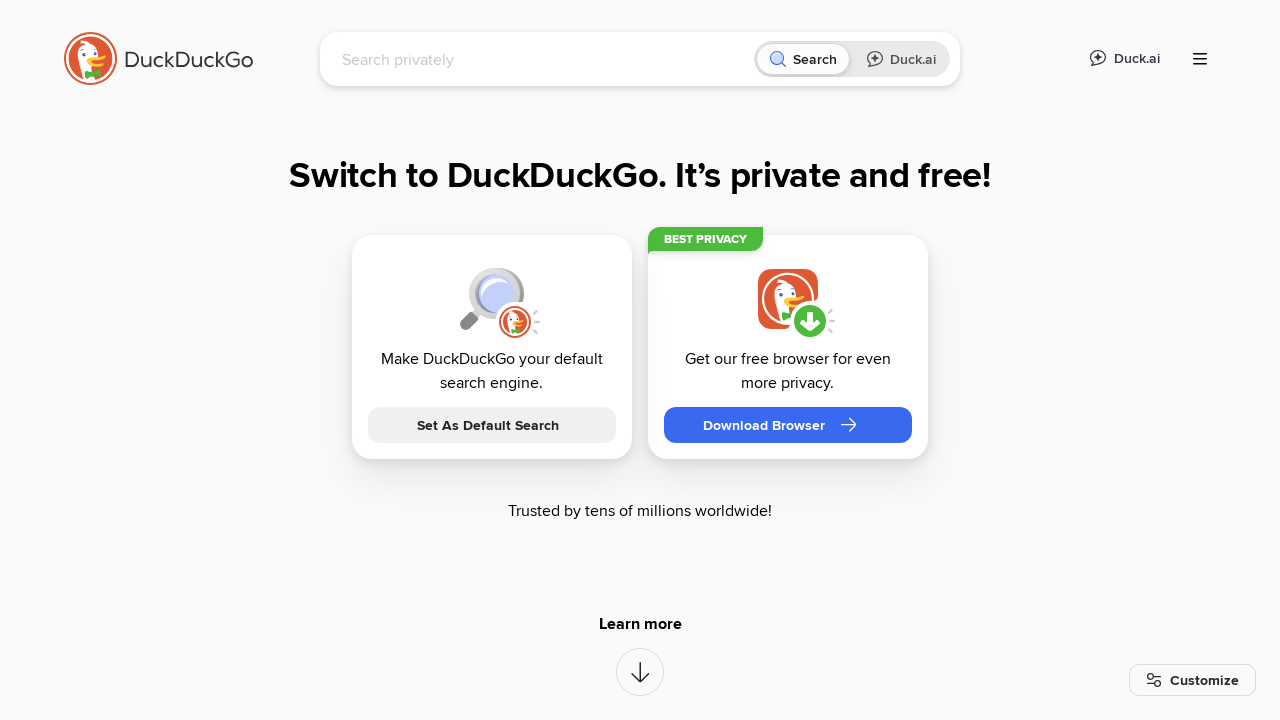